Navigates to example.org using iPhone 6 device emulation and clicks on a link, waiting for the navigation to complete.

Starting URL: http://example.org

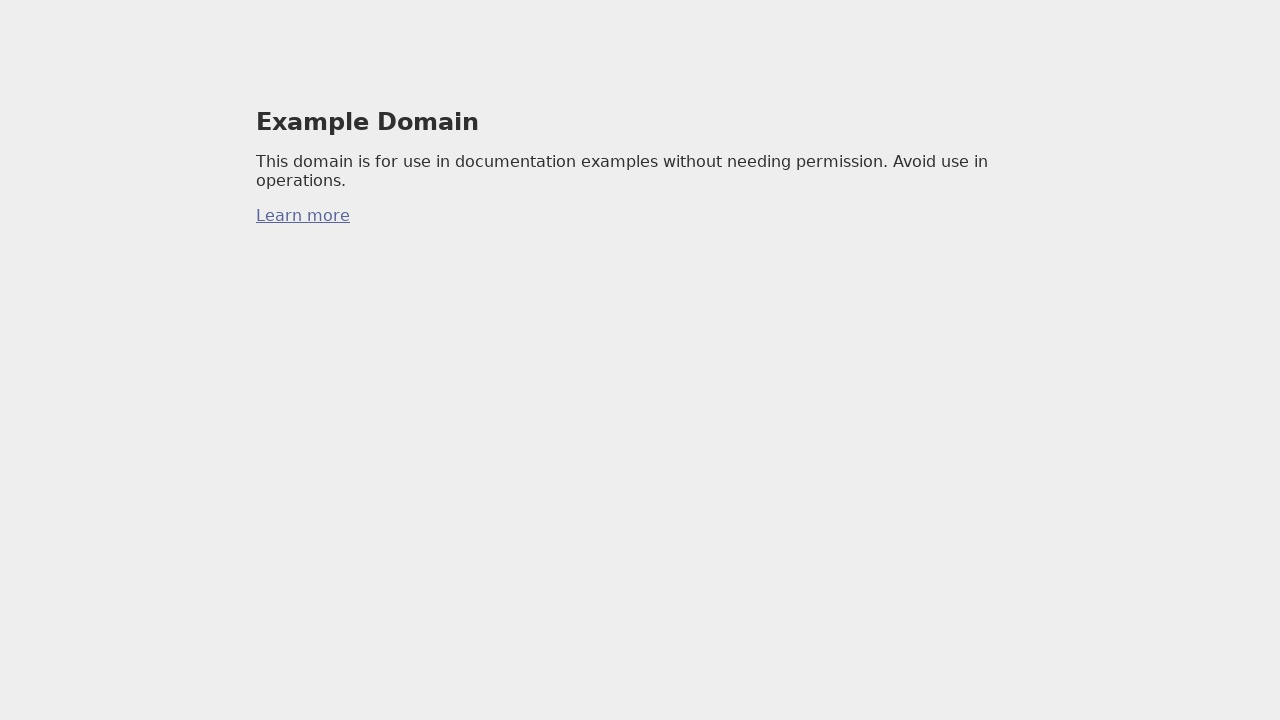

Clicked on a link at (303, 216) on a
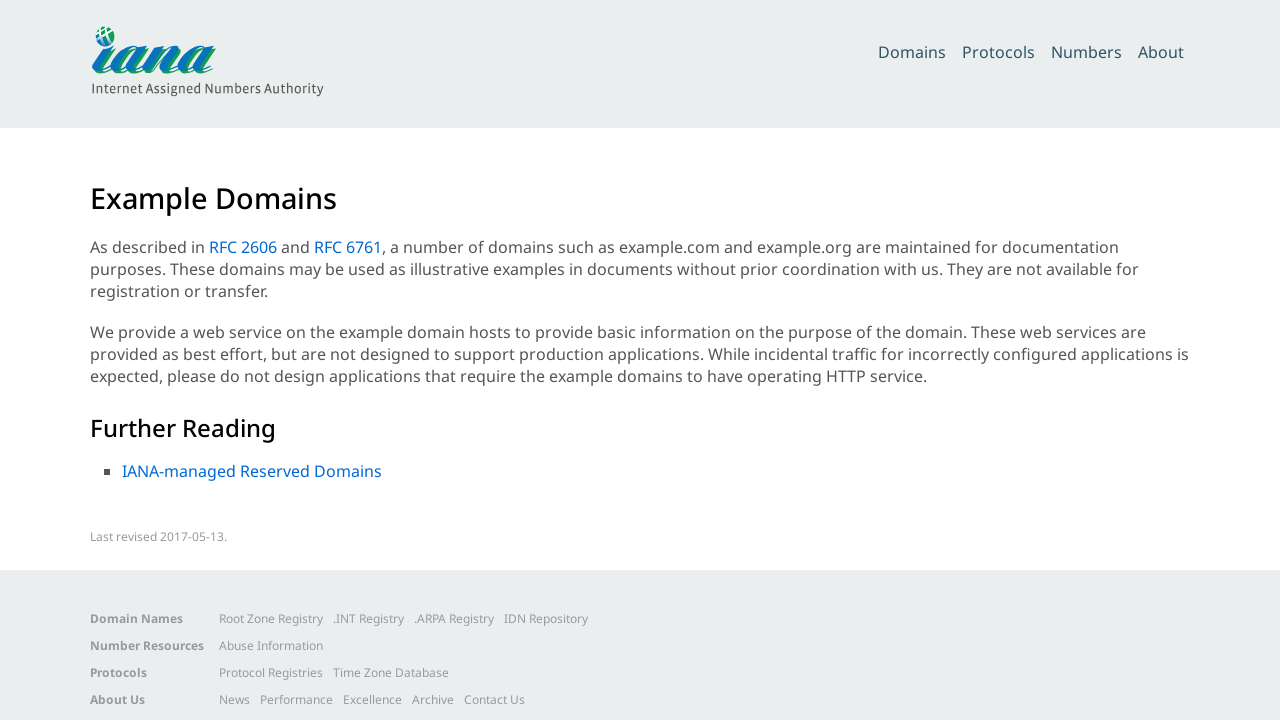

Navigation completed and network idle
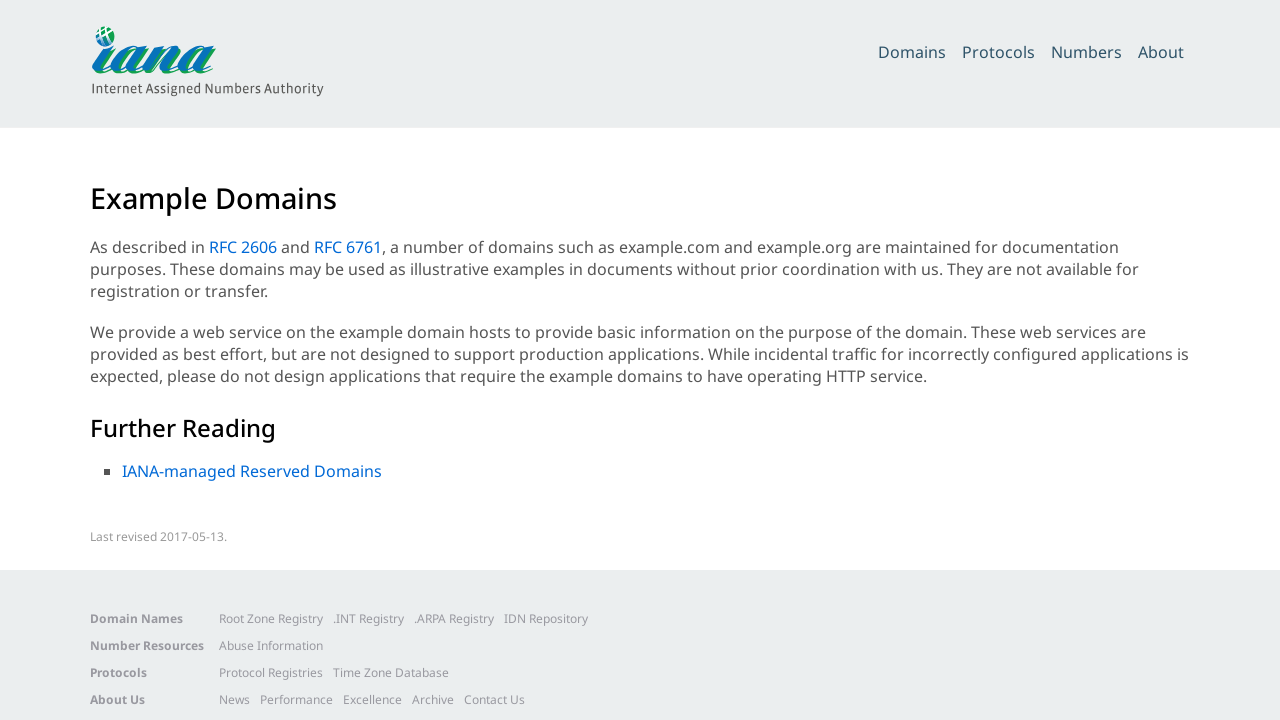

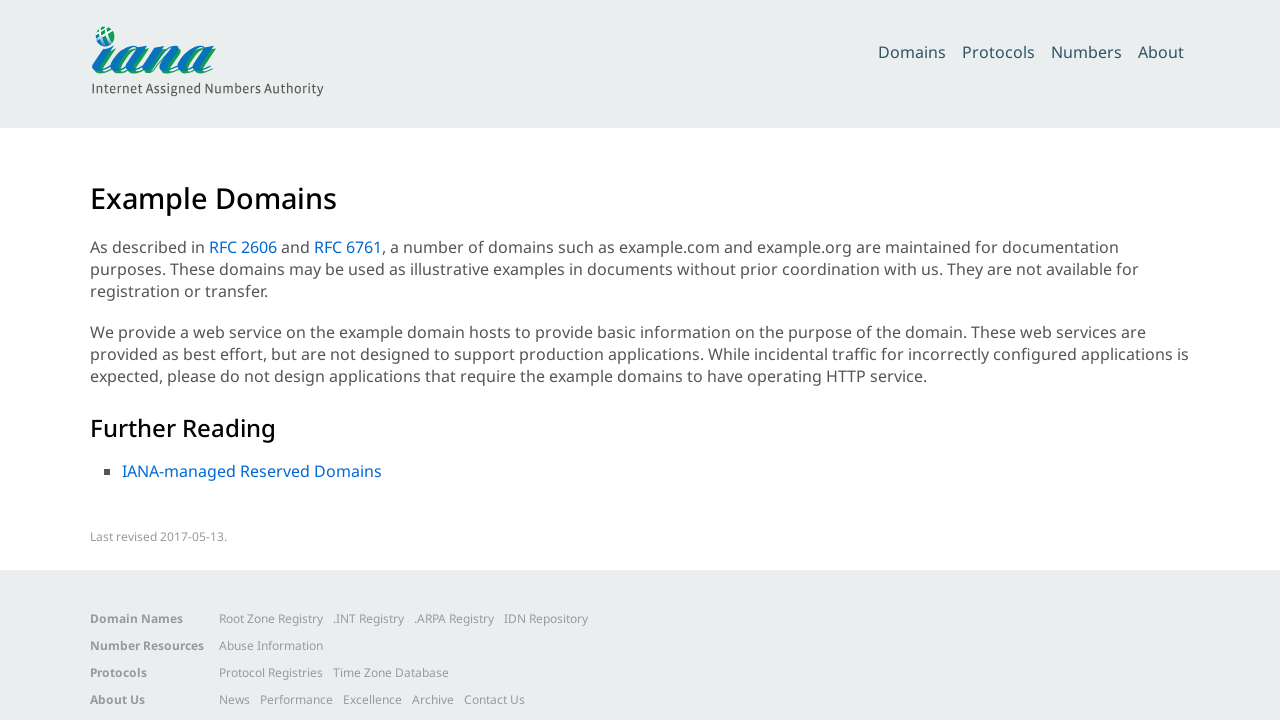